Tests that the Green Kart homepage loads and an item can be added to the cart

Starting URL: https://rahulshettyacademy.com/seleniumPractise/#/

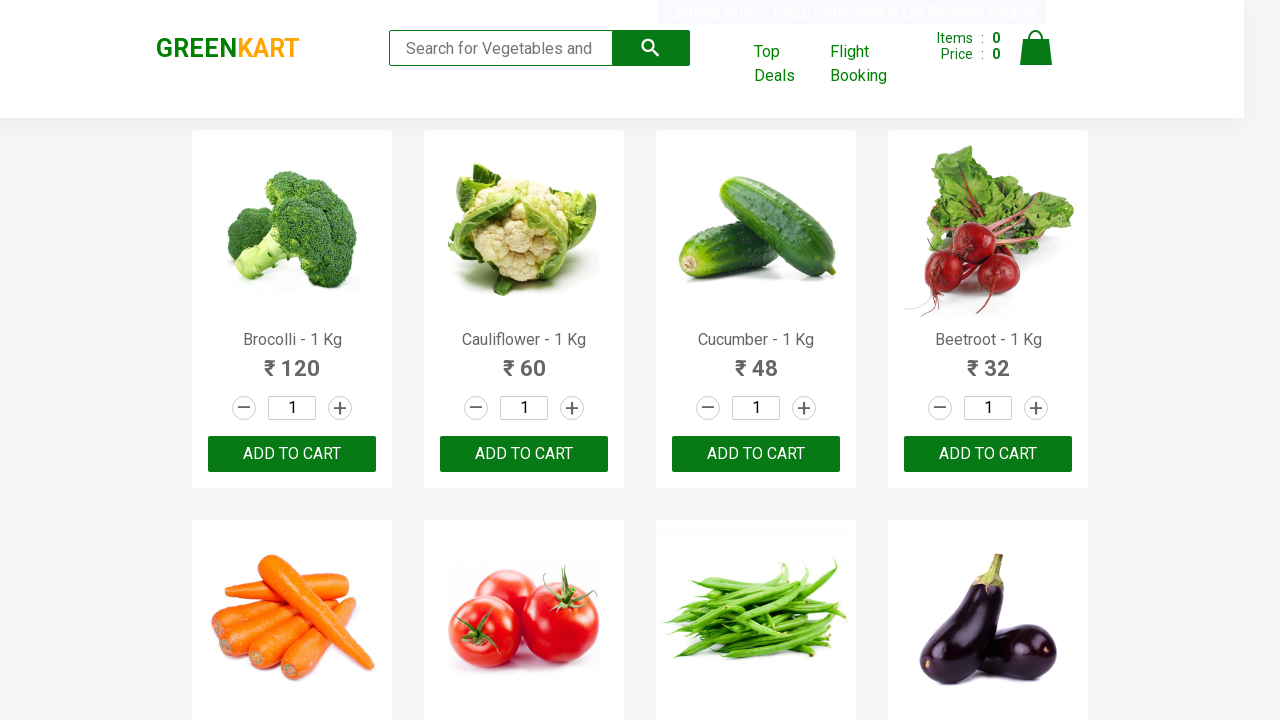

Navigated to Green Kart homepage
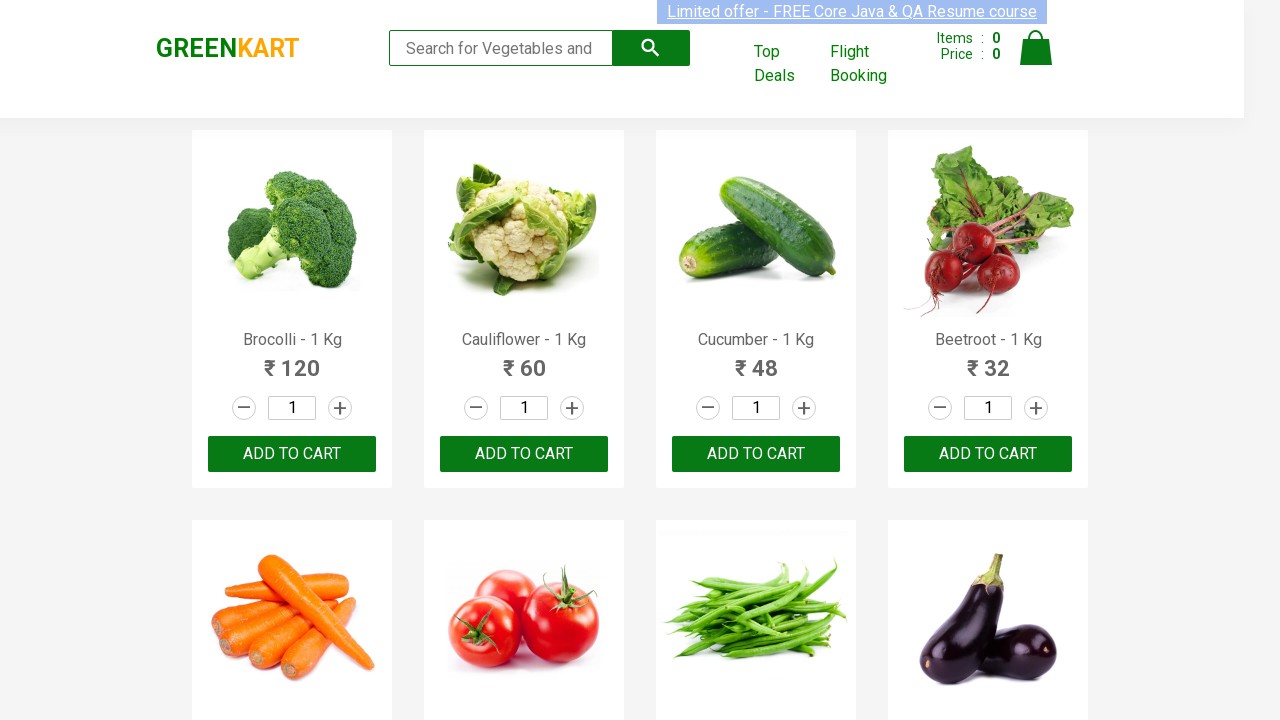

Clicked the first ADD TO CART button at (292, 454) on button:has-text('ADD TO CART') >> nth=0
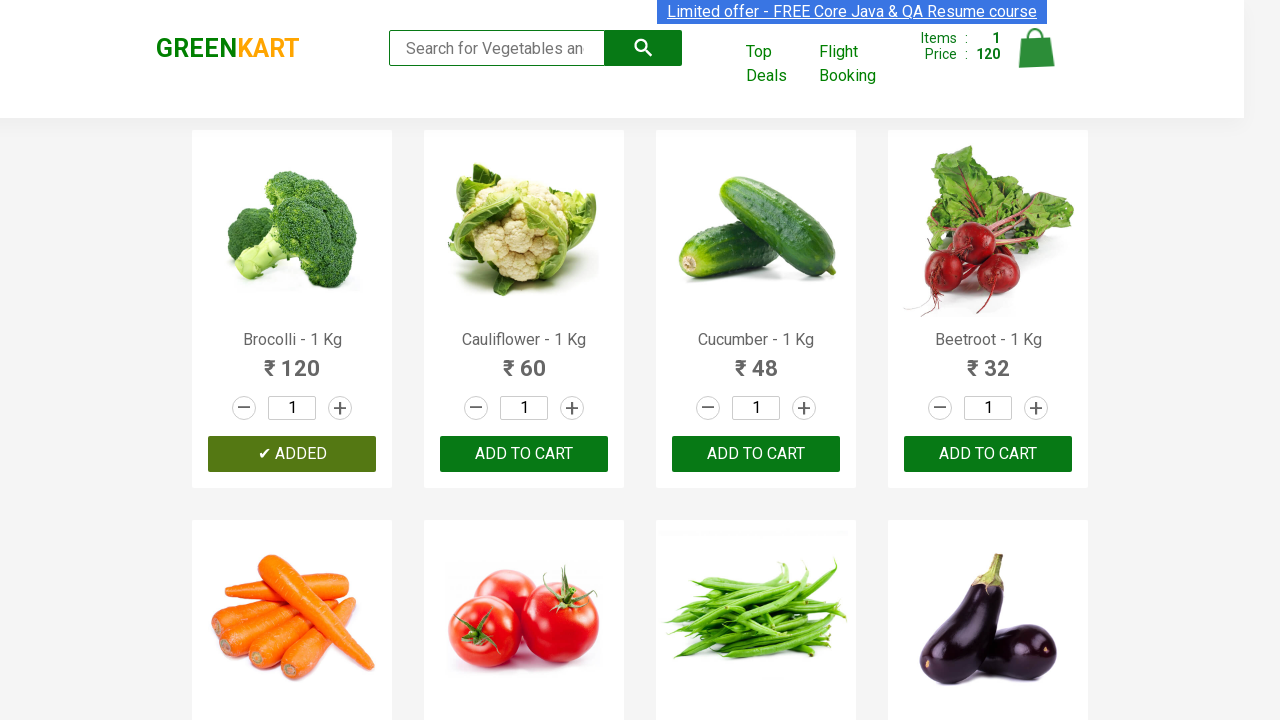

Verified item was added to cart - cart count shows 1
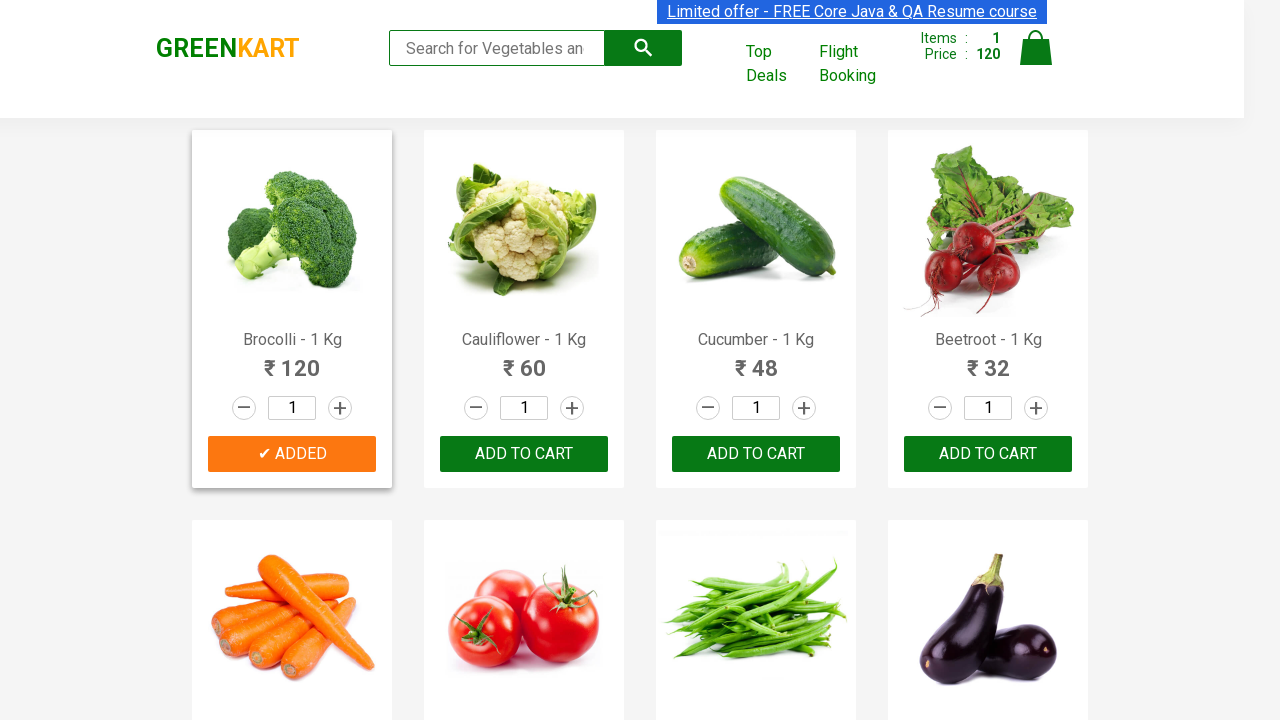

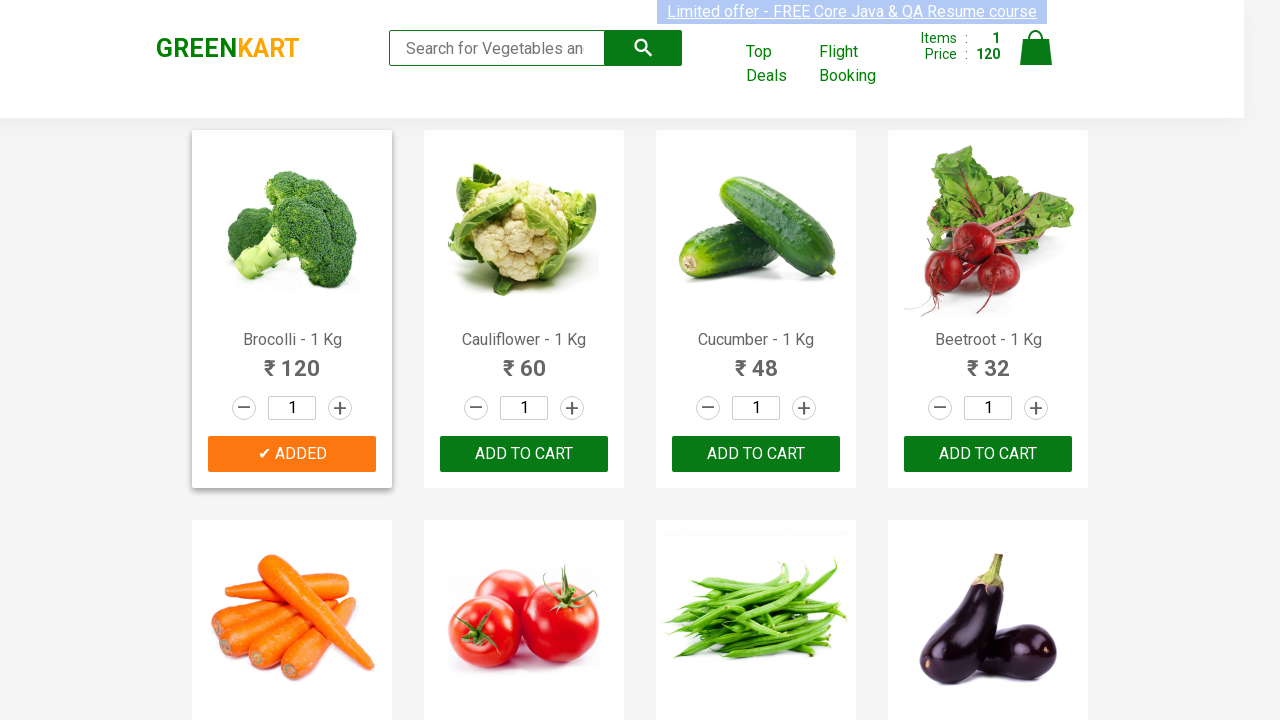